Tests AJAX auto-wait functionality by clicking a button that triggers an AJAX request and waiting for the success message to appear

Starting URL: http://uitestingplayground.com/ajax

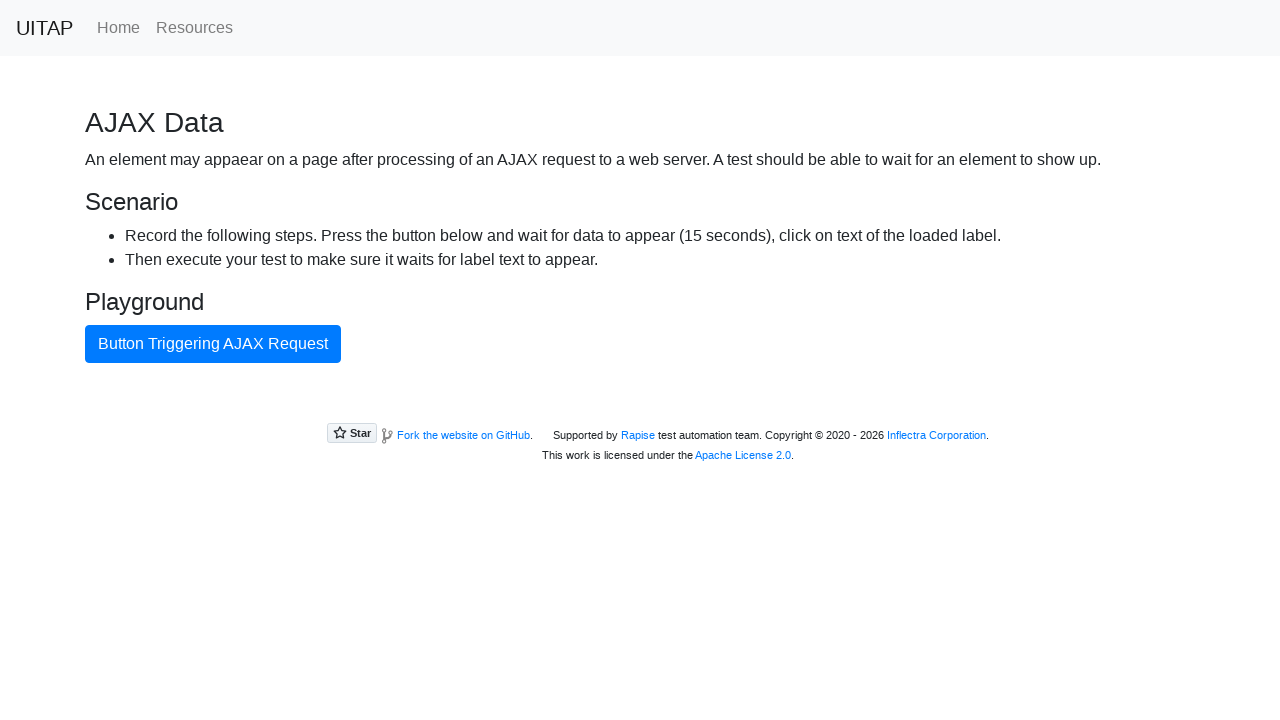

Clicked button that triggers AJAX request at (213, 344) on text=Button Triggering AJAX Request
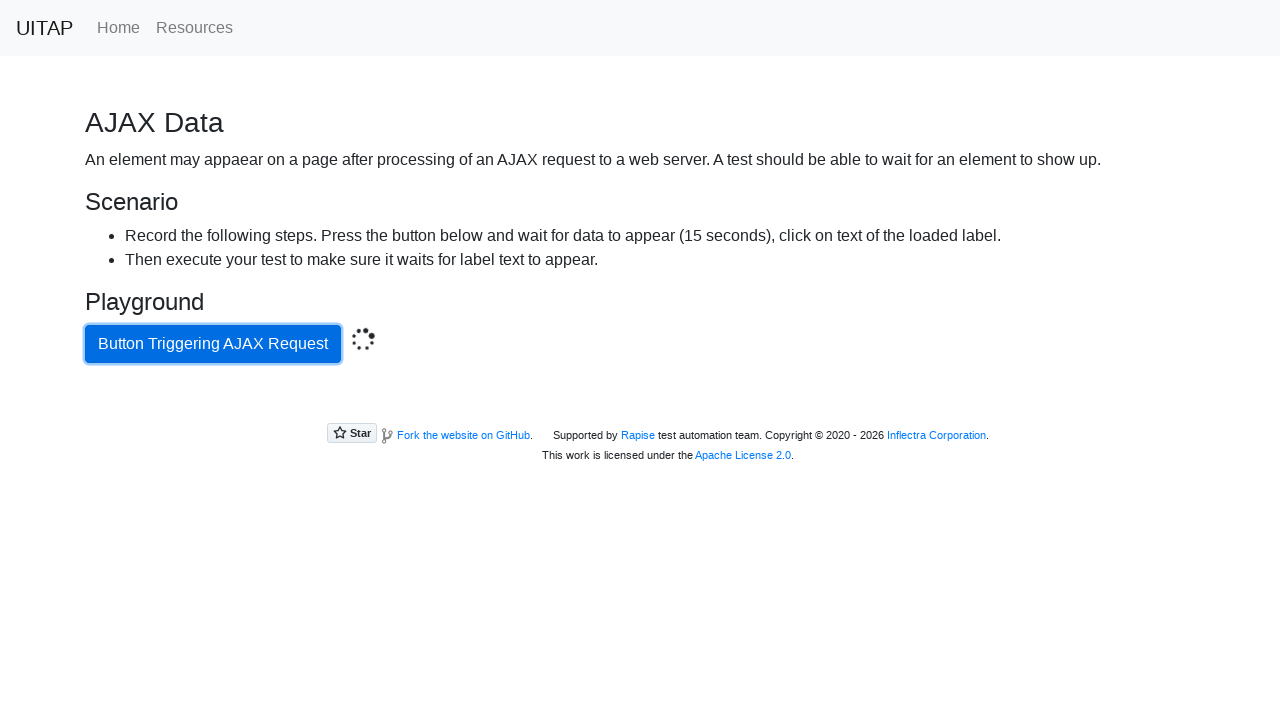

Success message appeared after AJAX request completed
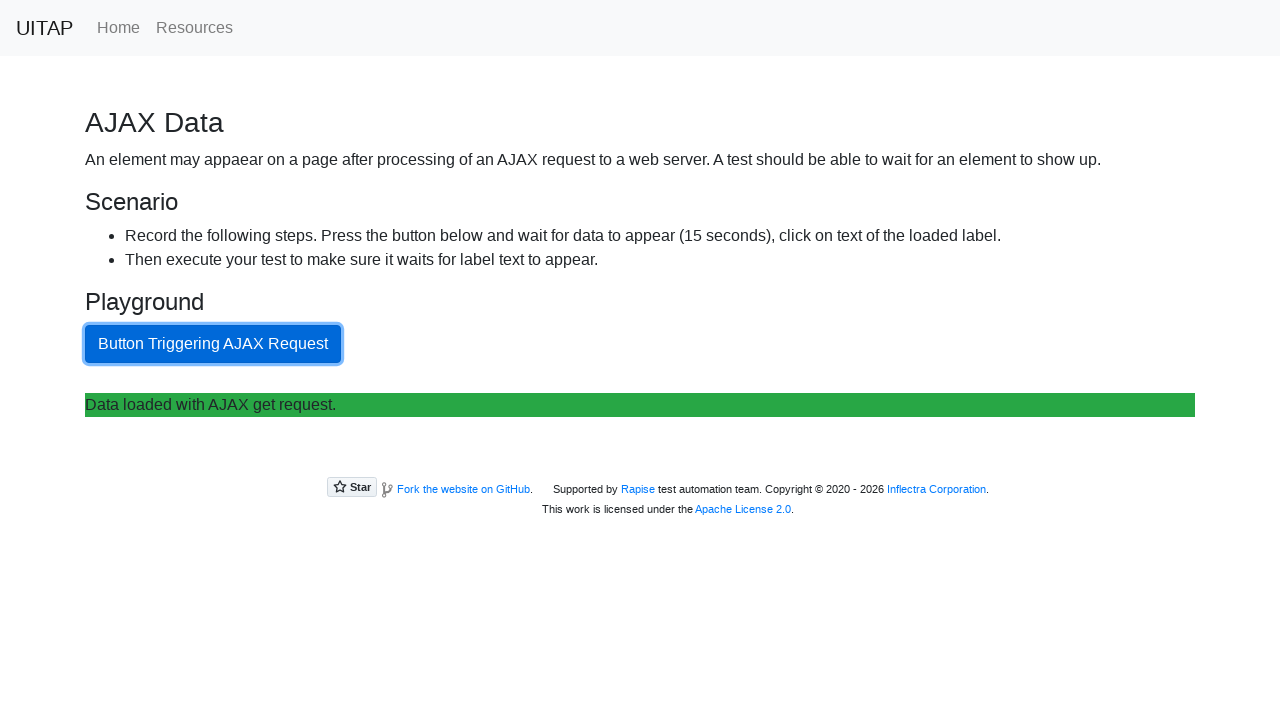

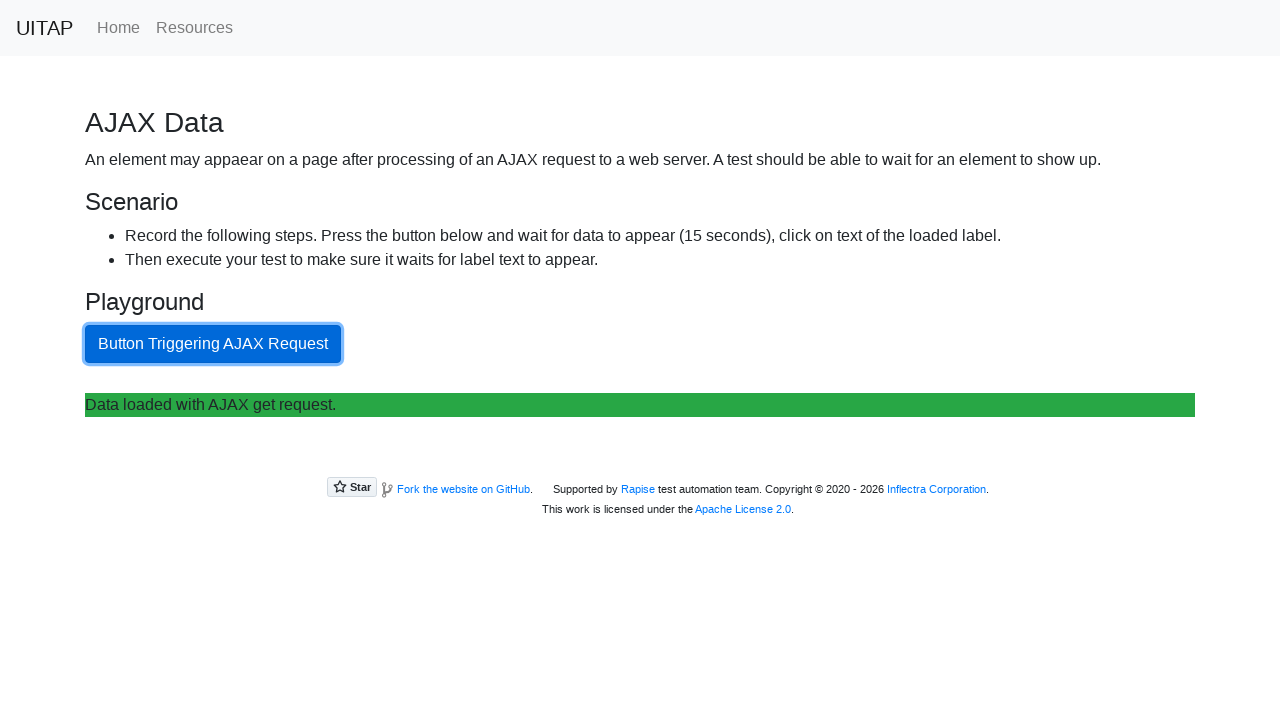